Tests clicking on the "forgot password / new student" link on the login page

Starting URL: https://yedion.jce.ac.il/yedion/fireflyweb.aspx?prgname=login

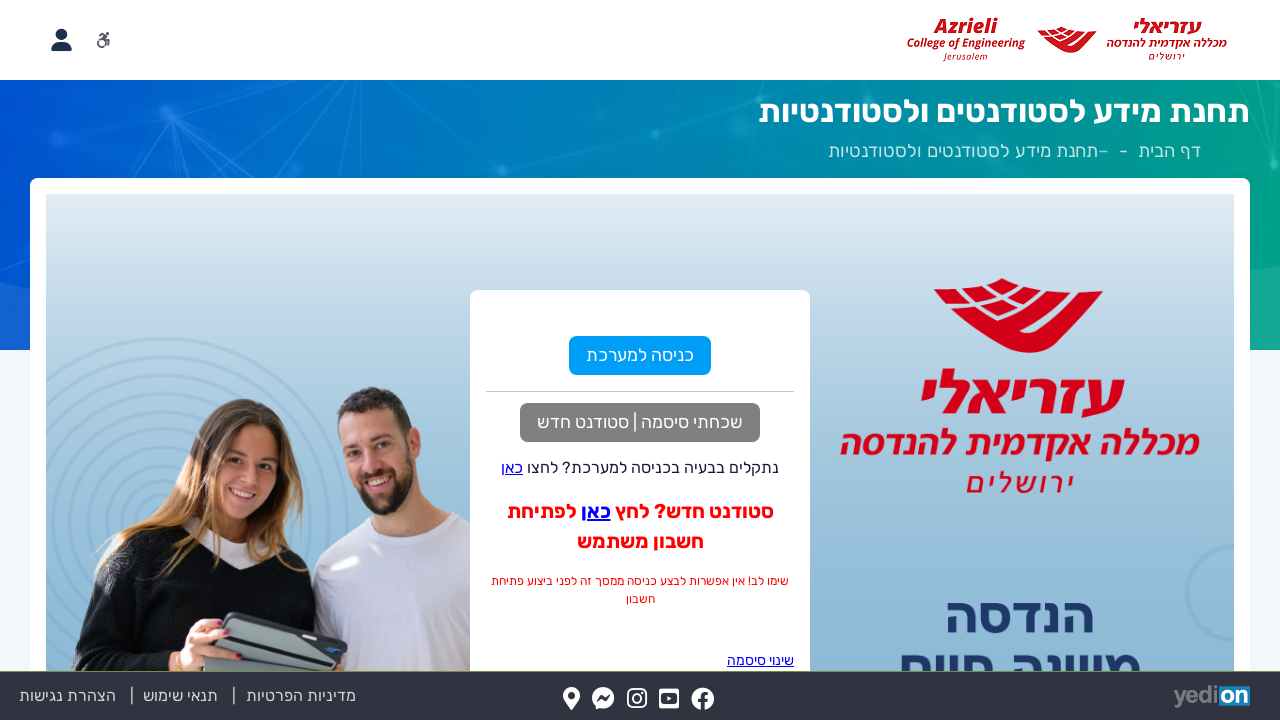

Navigated to JCE Yedion login page
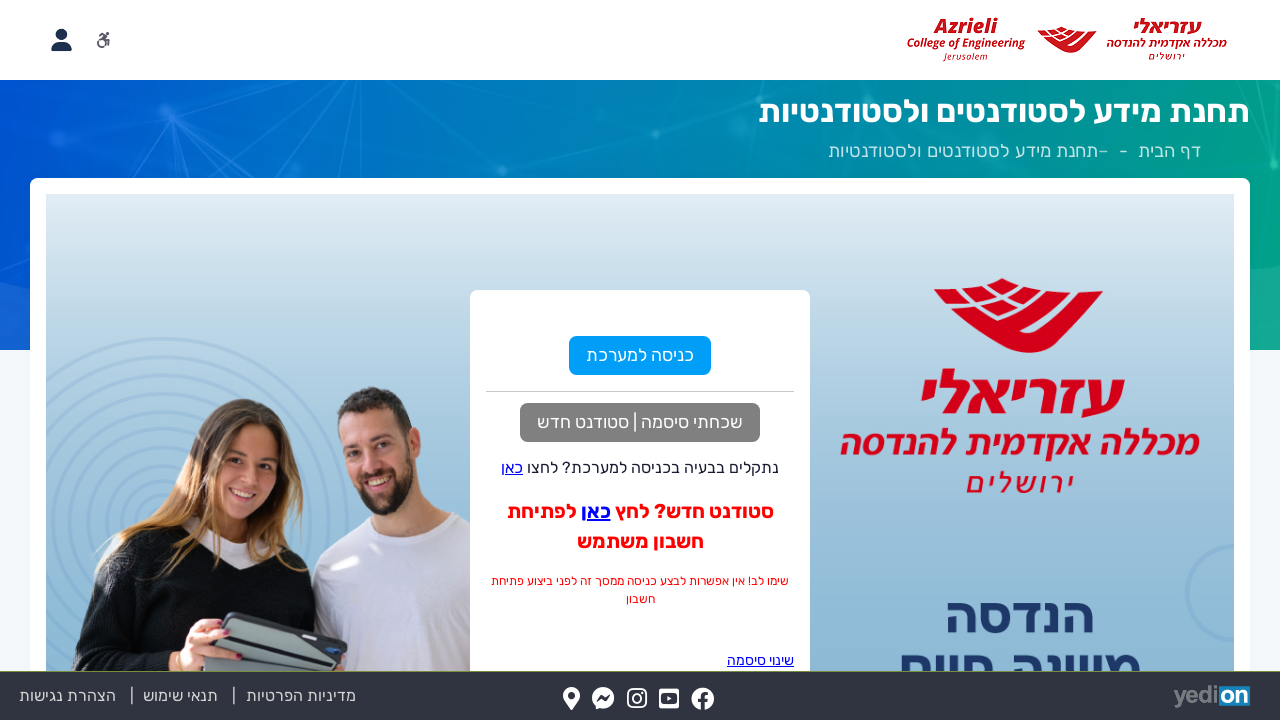

Clicked on 'forgot password / new student' link at (640, 423) on text=שכחתי סיסמה | סטודנט חדש
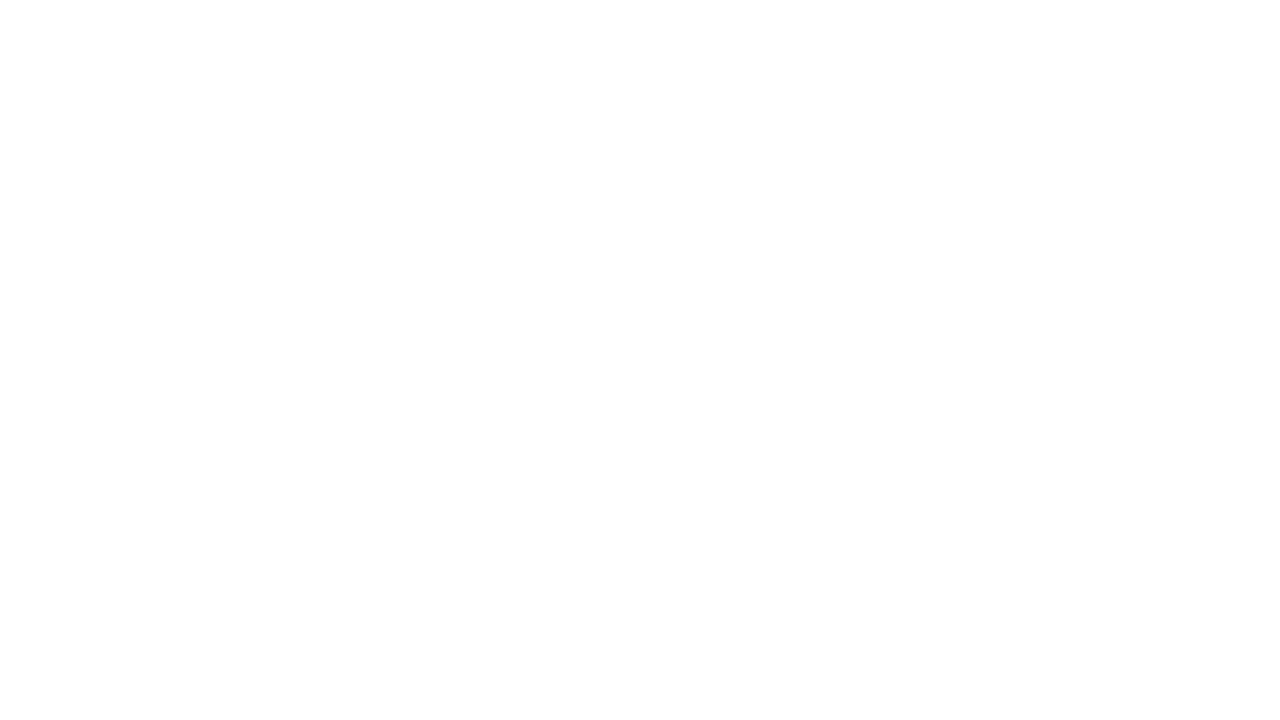

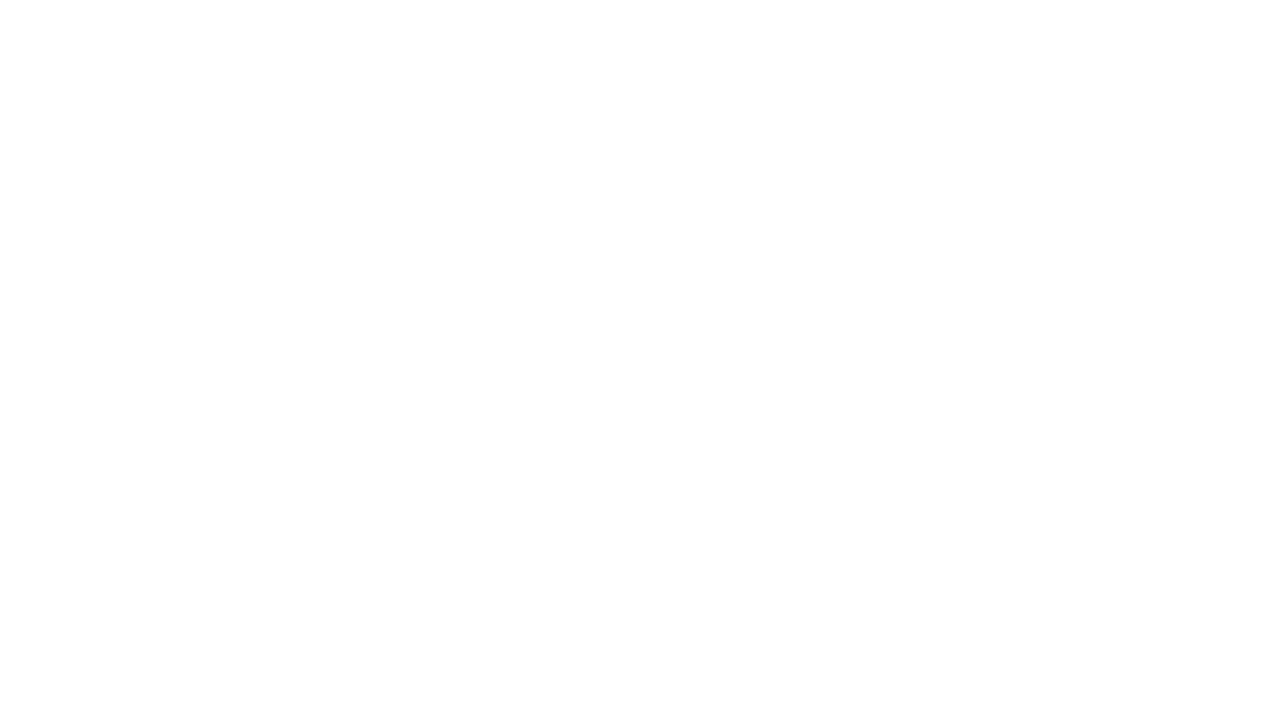